Navigates to the DuckDuckGo homepage and verifies it loads correctly

Starting URL: https://duckduckgo.com/

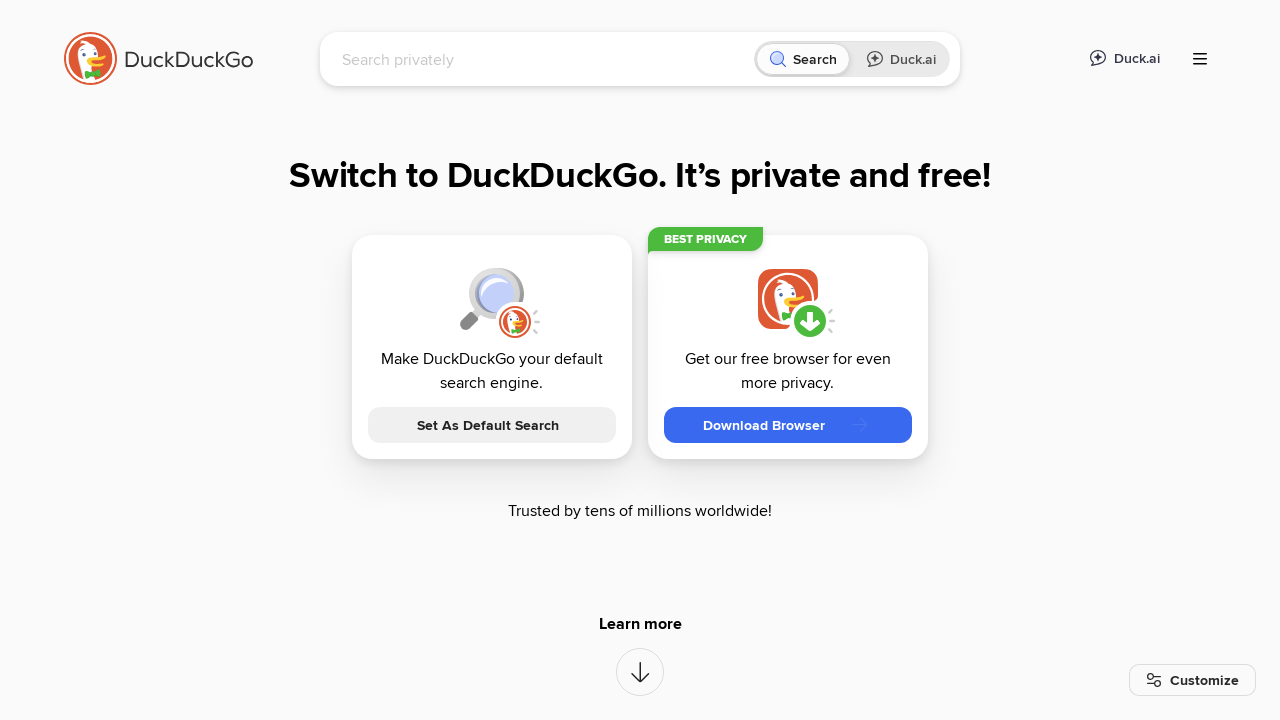

Waited for DuckDuckGo homepage DOM to fully load
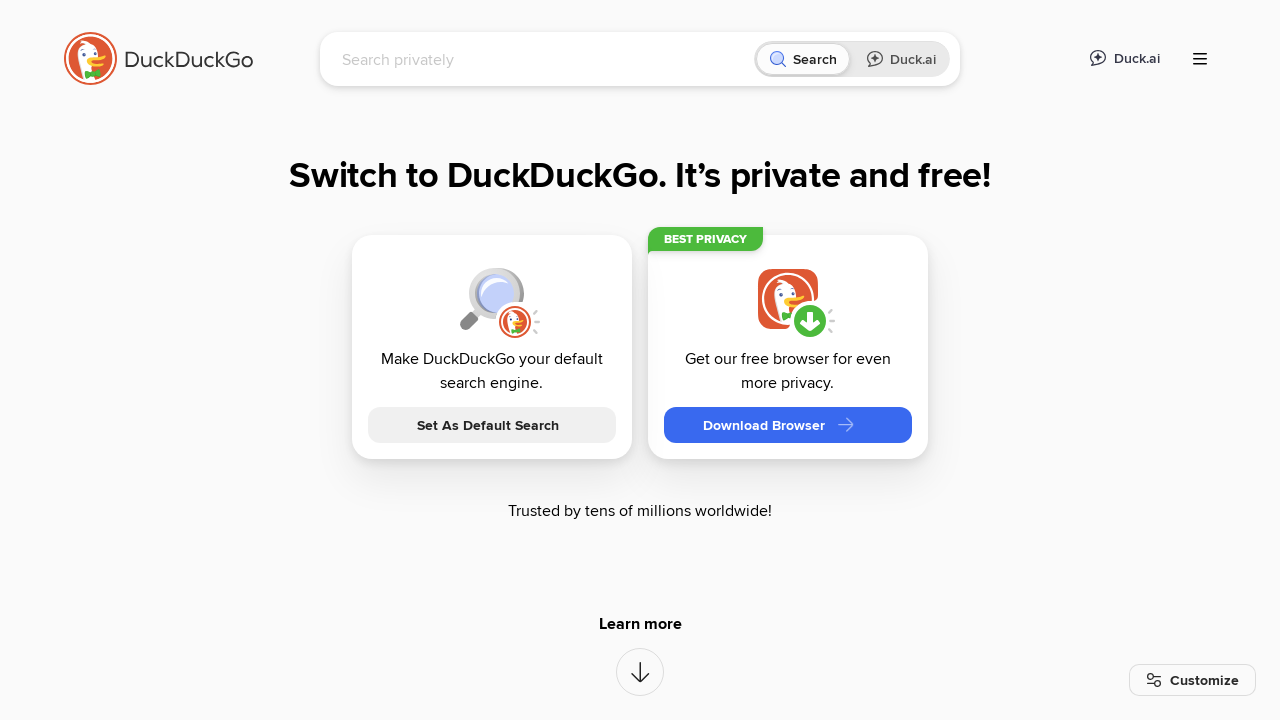

Verified search input field is present on the homepage
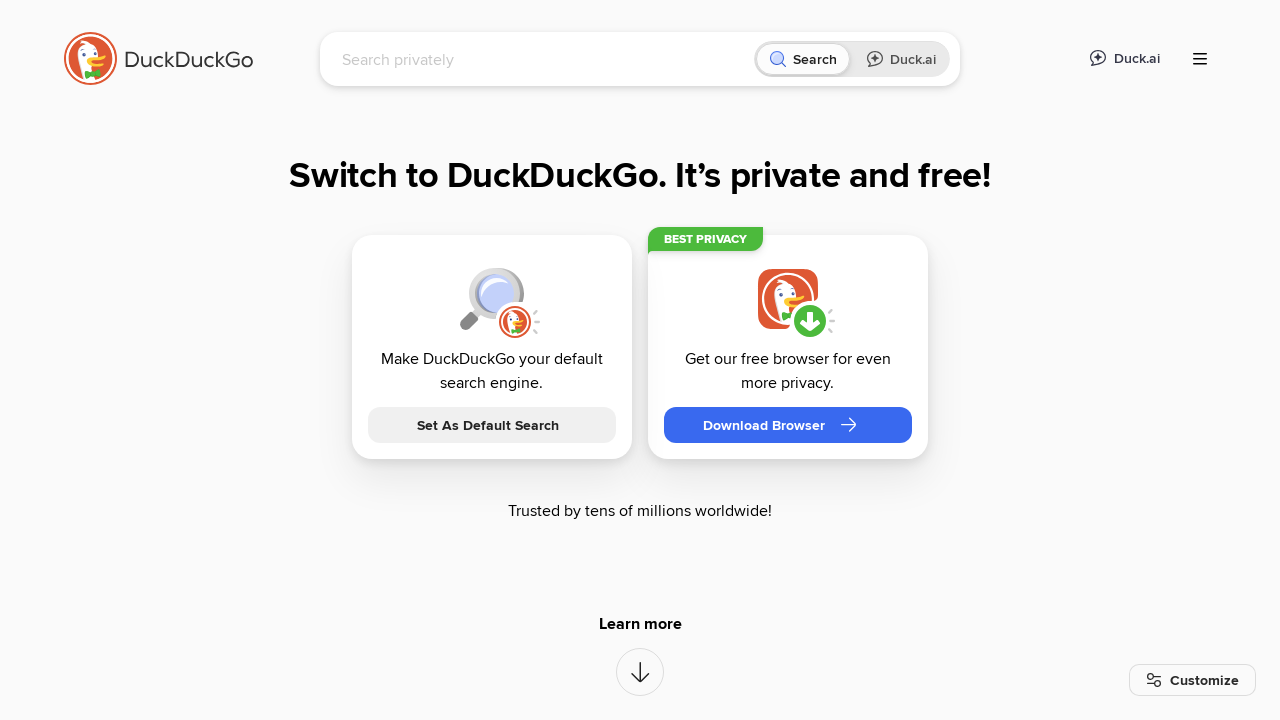

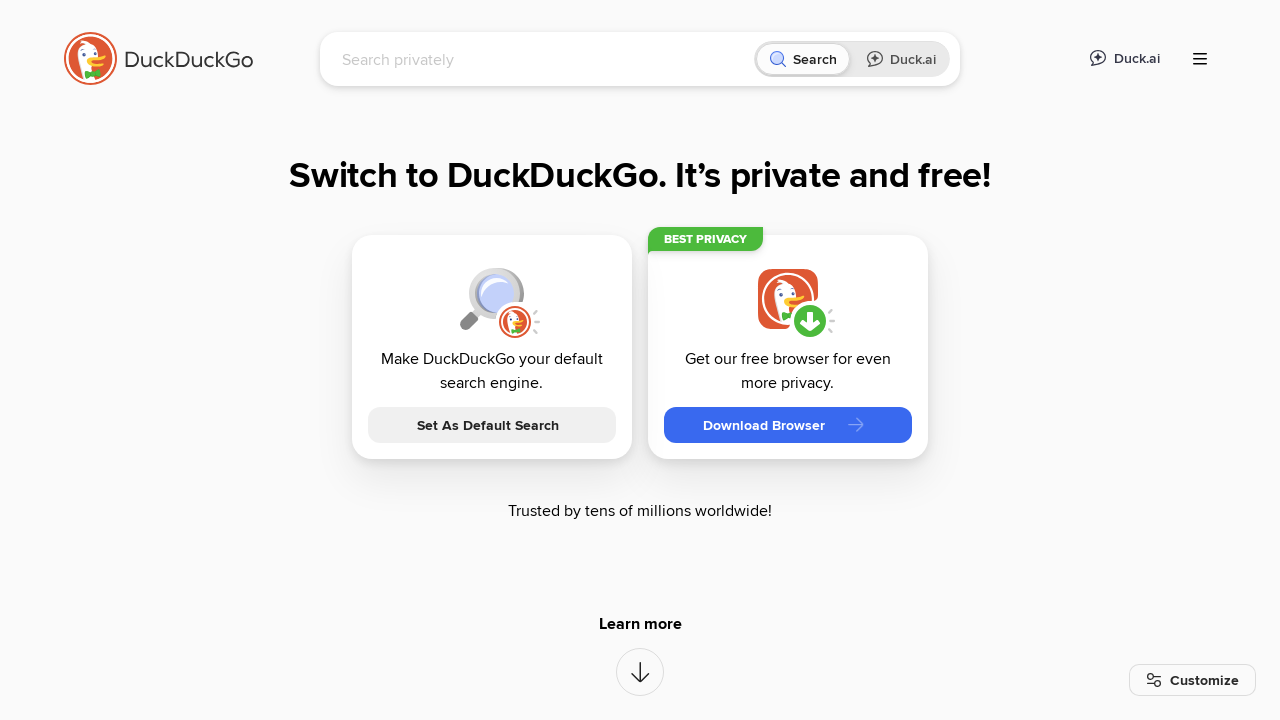